Tests the text content of page 3 of the diet survey by navigating through pages 1-2 and verifying the eating habits options are displayed.

Starting URL: https://dietsw.tutorplace.ru/

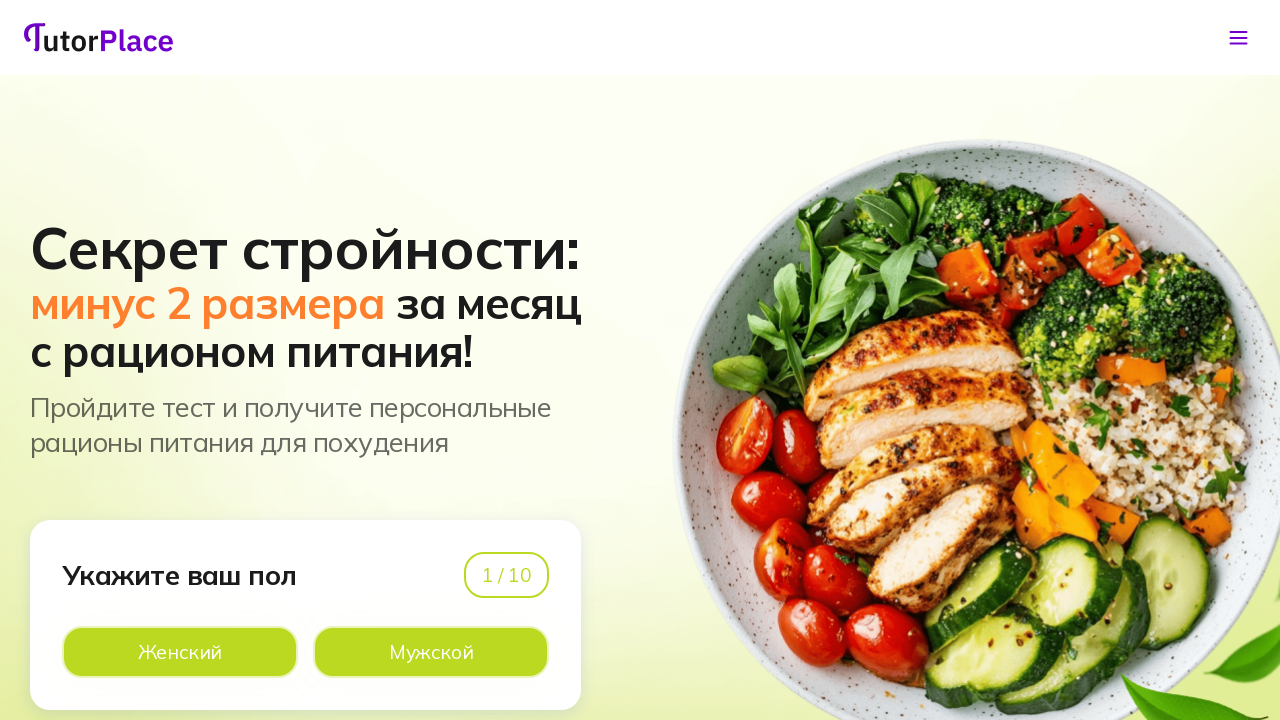

Clicked Male button on page 1 at (431, 652) on xpath=//*[@id='app']/main/div/section[1]/div/div/div[1]/div[2]/div[2]/div[2]/lab
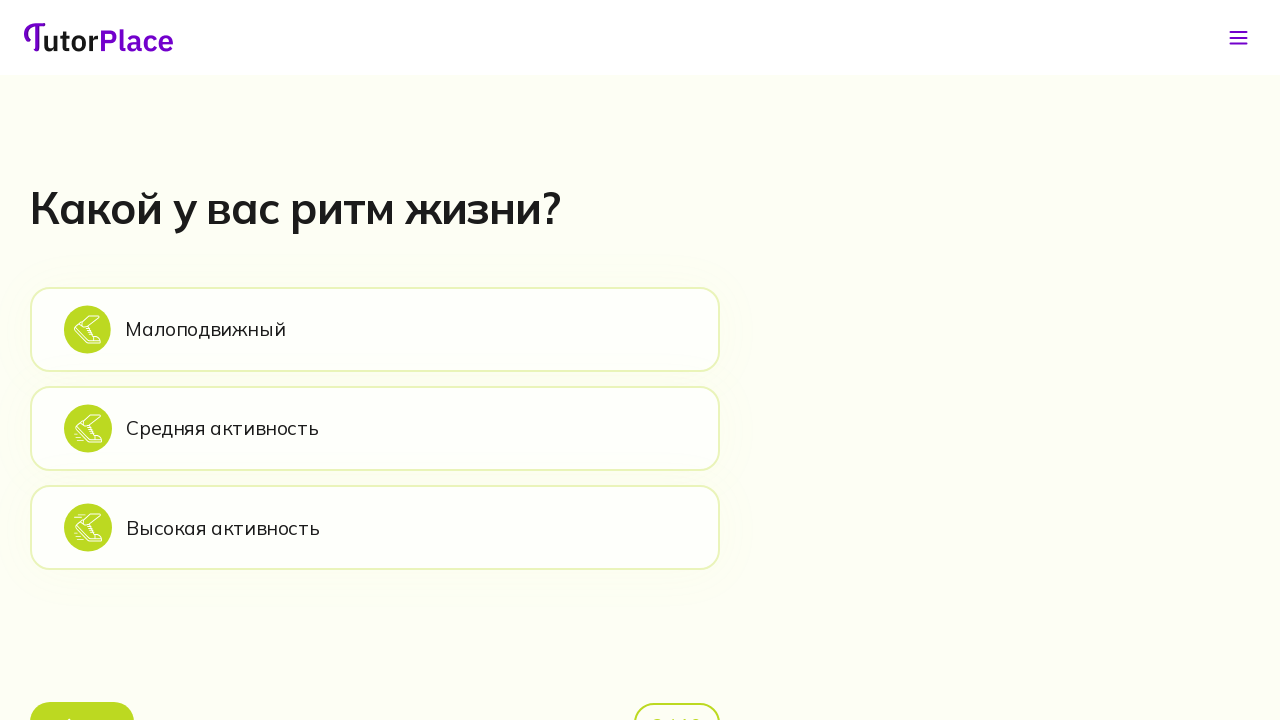

Clicked Sedentary option on page 2 at (375, 329) on xpath=//*[@id='app']/main/div/section[2]/div/div/div[2]/div[1]/div[2]/div[1]/lab
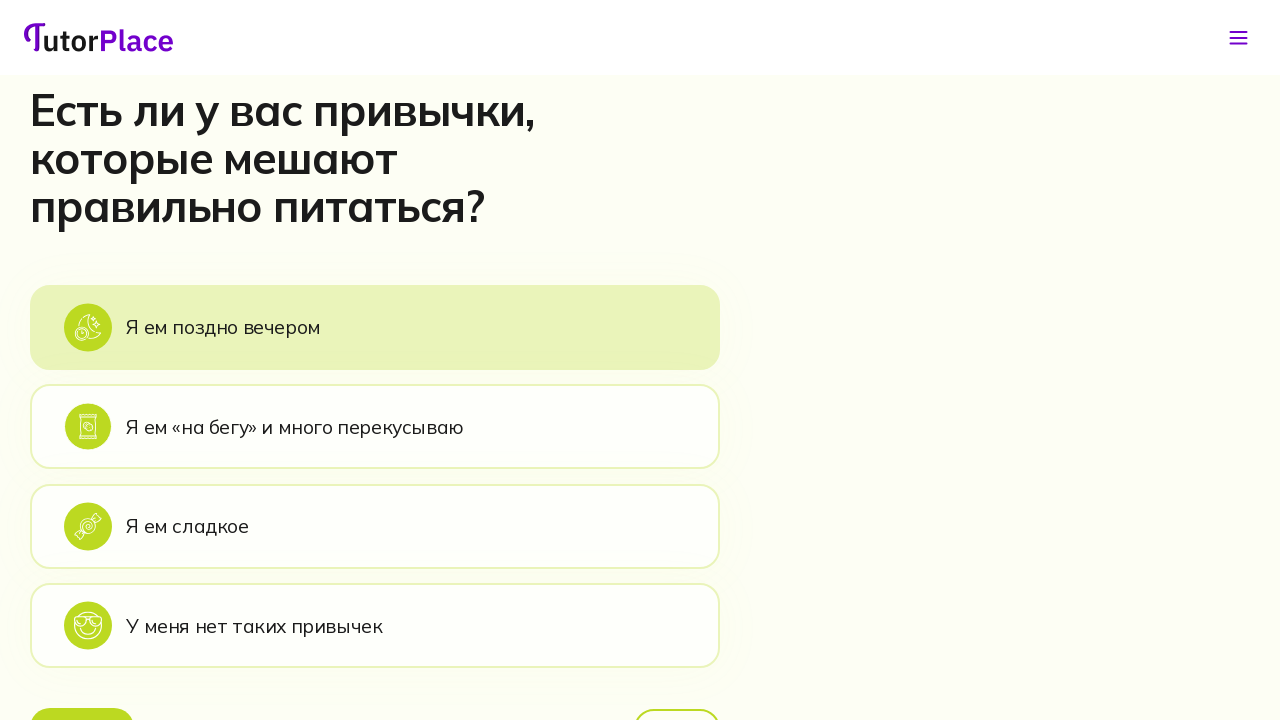

Page 3 heading loaded
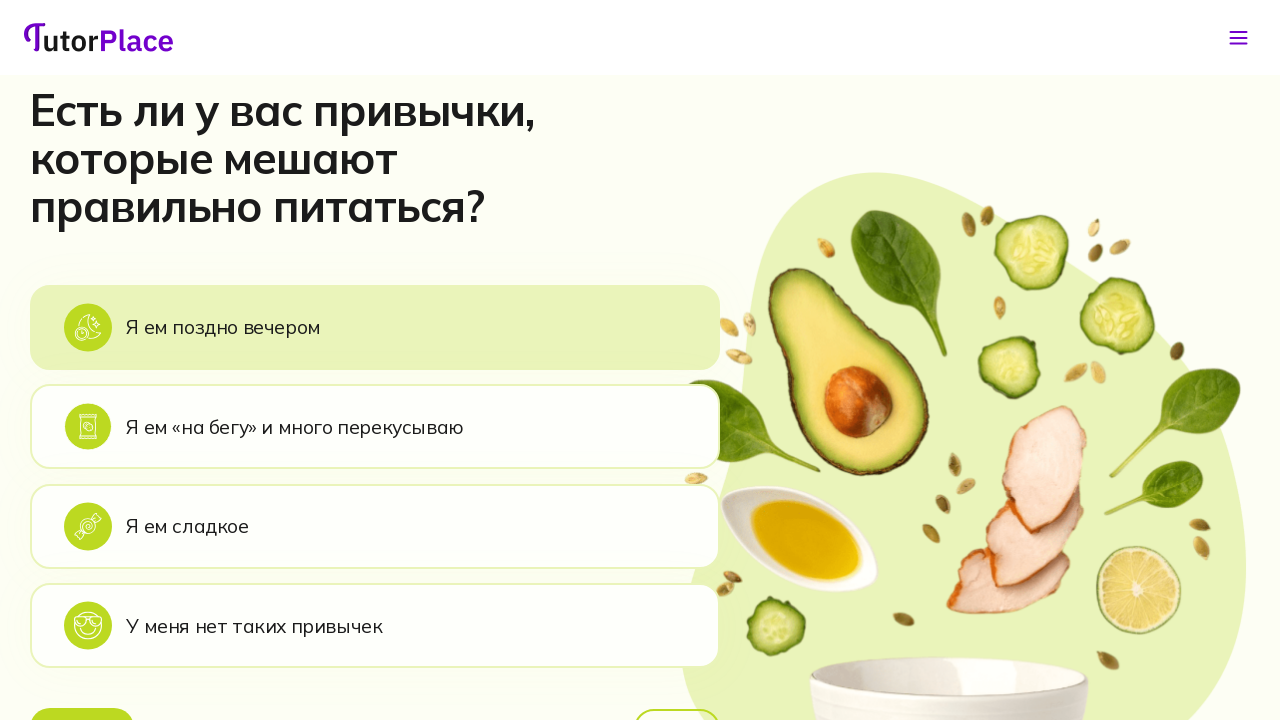

First eating habits option loaded on page 3
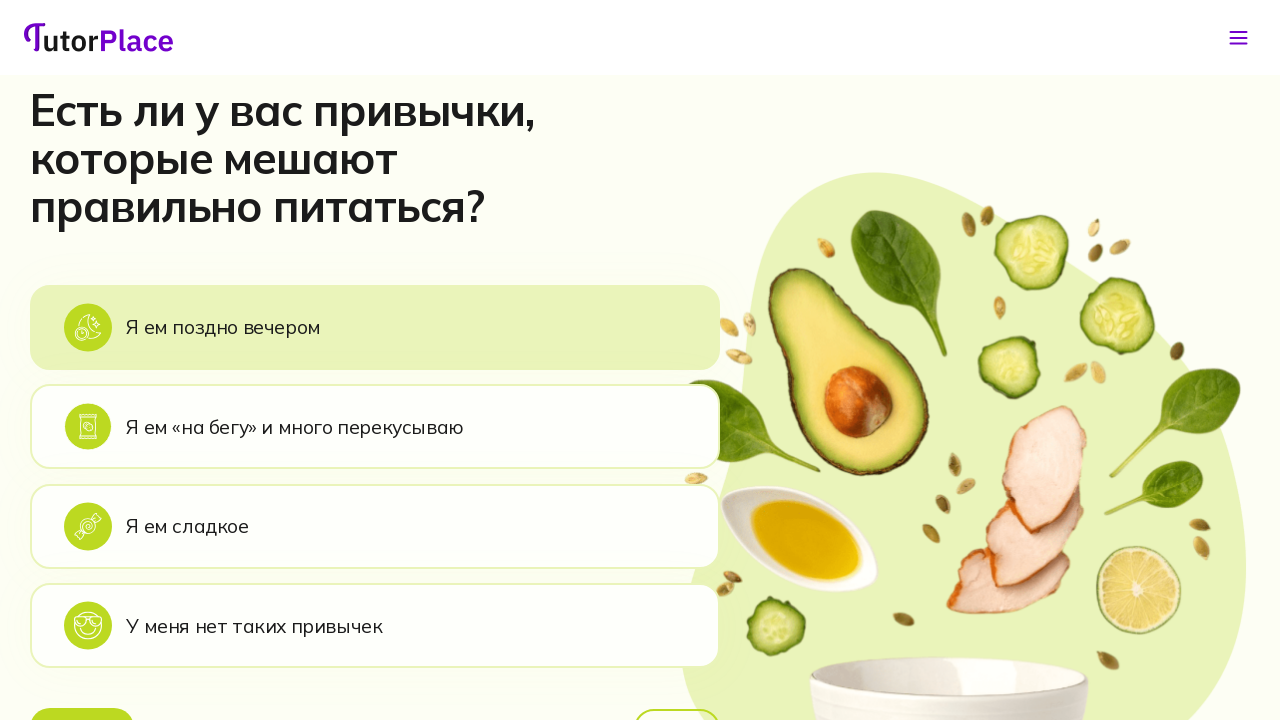

Second eating habits option loaded on page 3
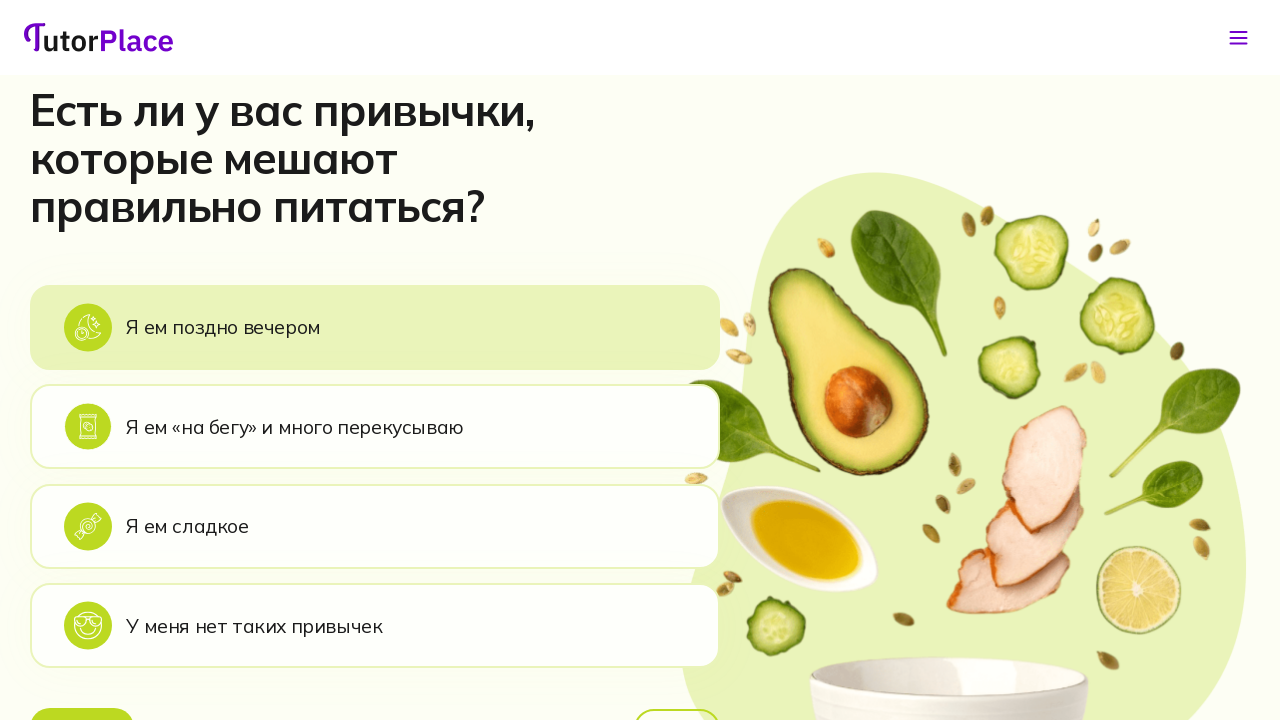

Third eating habits option loaded on page 3
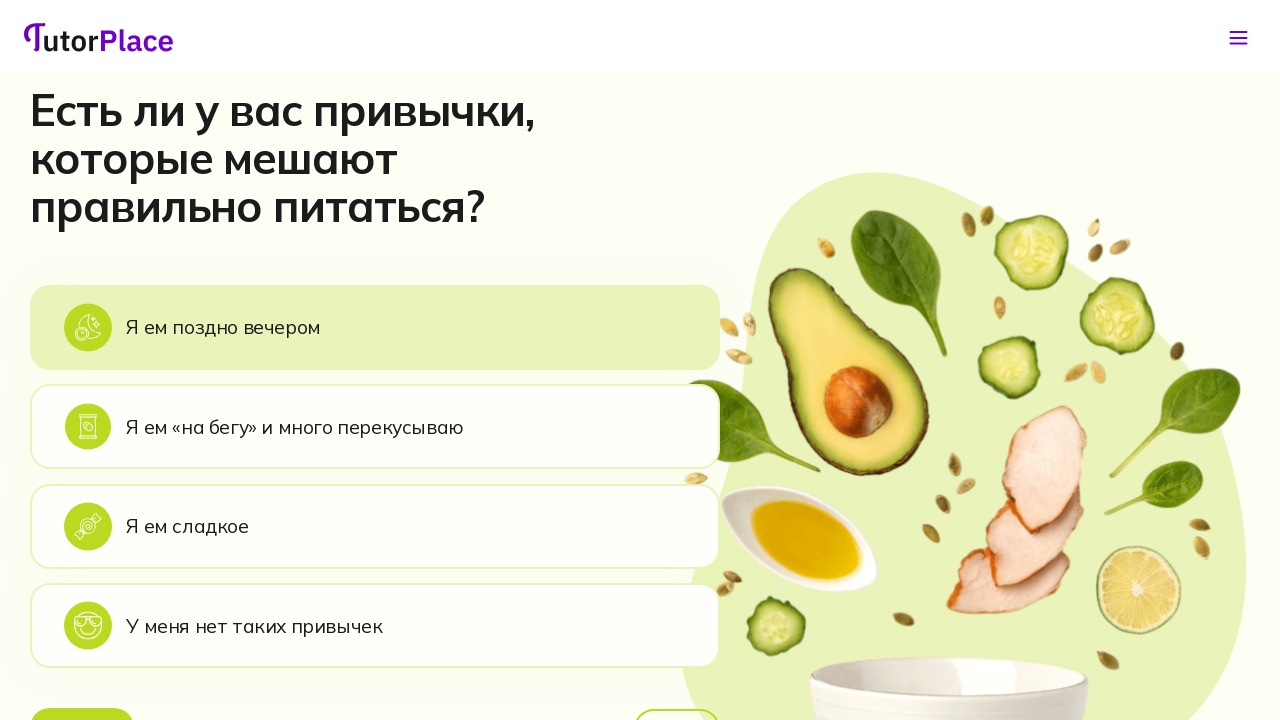

Fourth eating habits option loaded on page 3
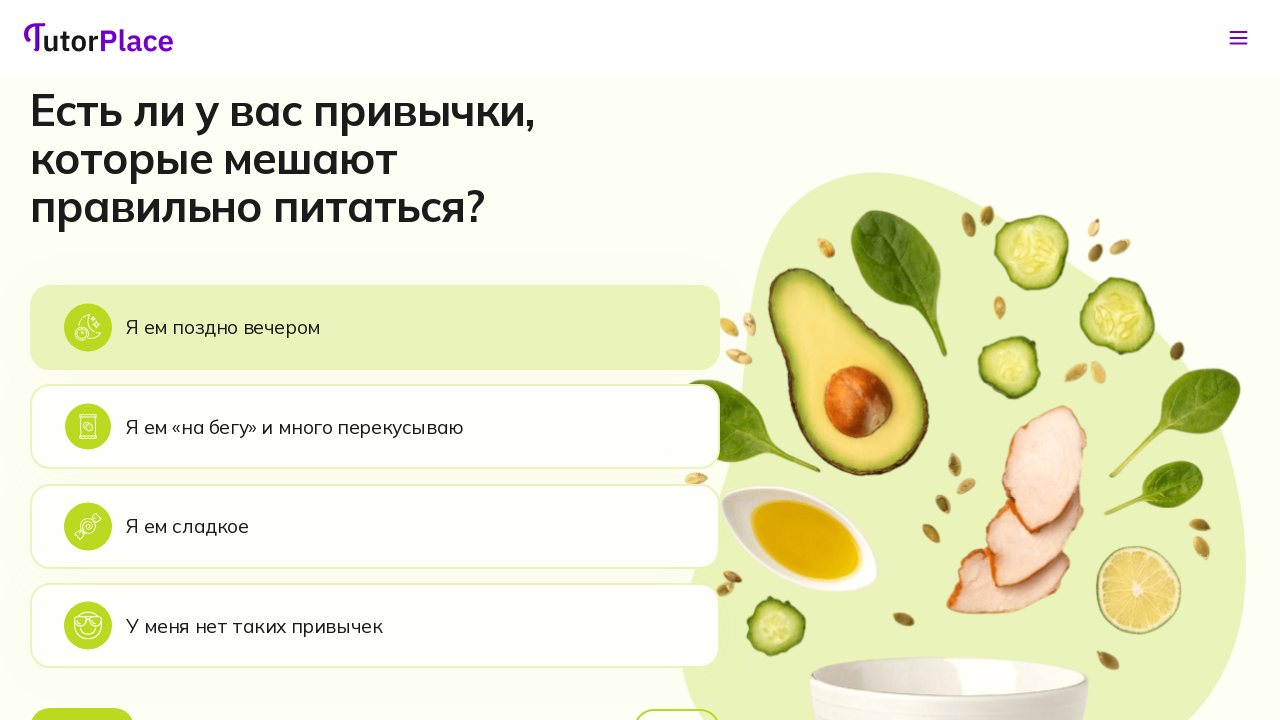

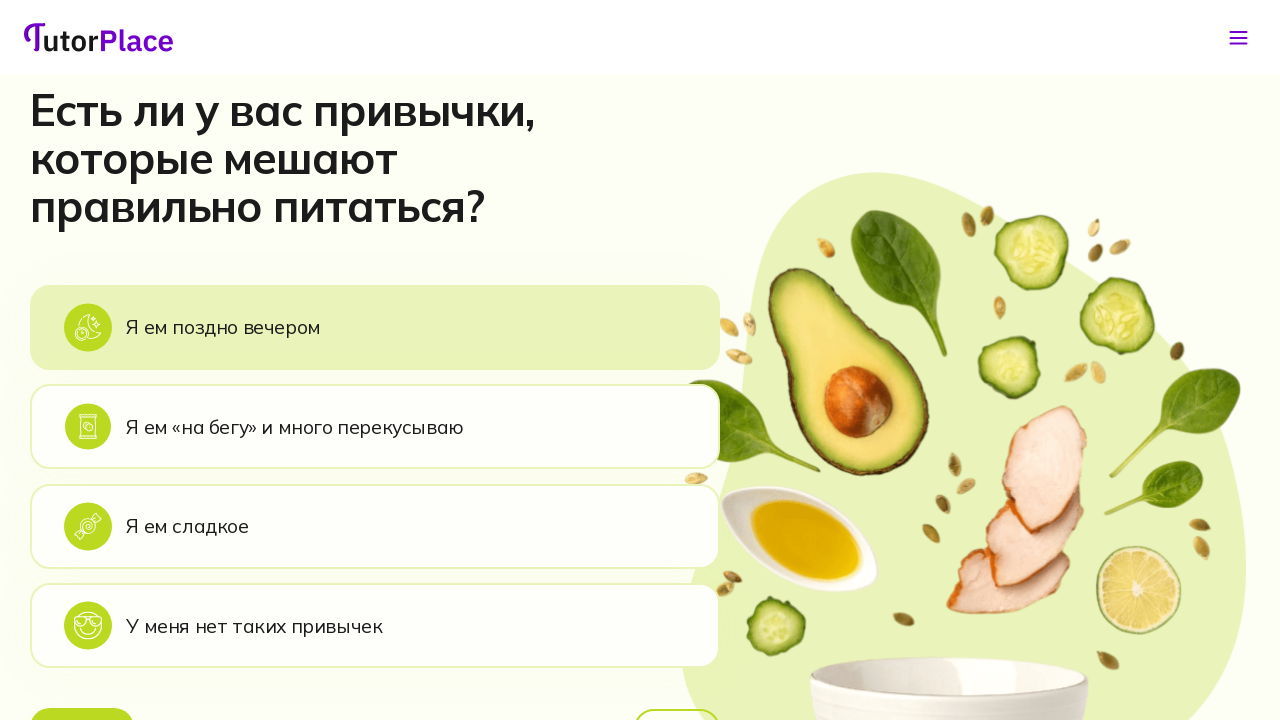